Tests that the Son Dakika (Breaking News) bar is visible on the homepage

Starting URL: https://www.sabah.com.tr

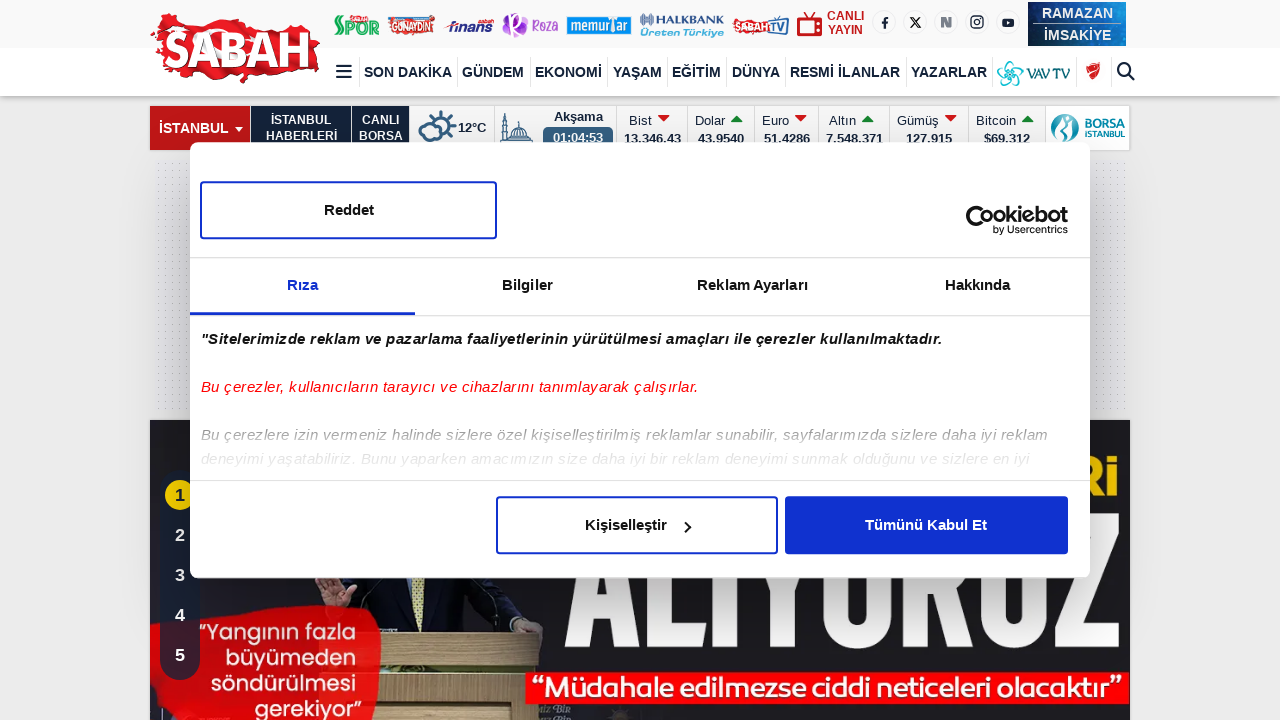

Waited for page to reach domcontentloaded state
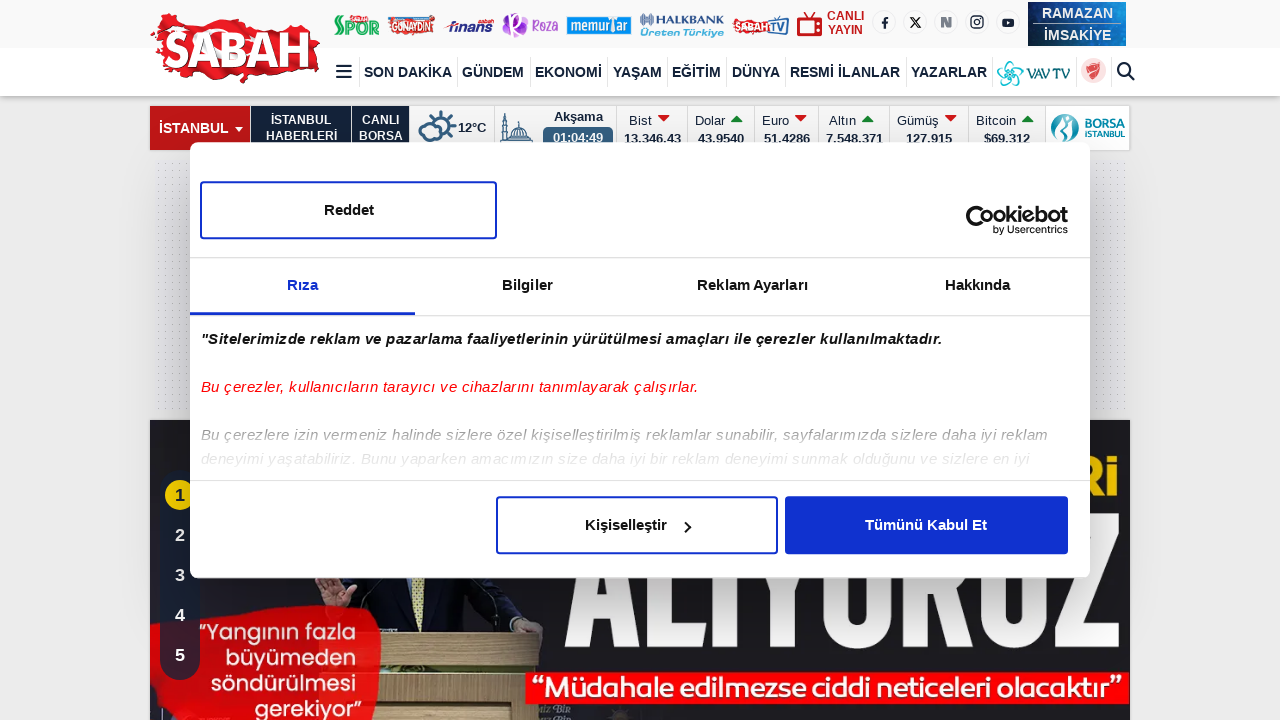

Located Son Dakika (Breaking News) bar element
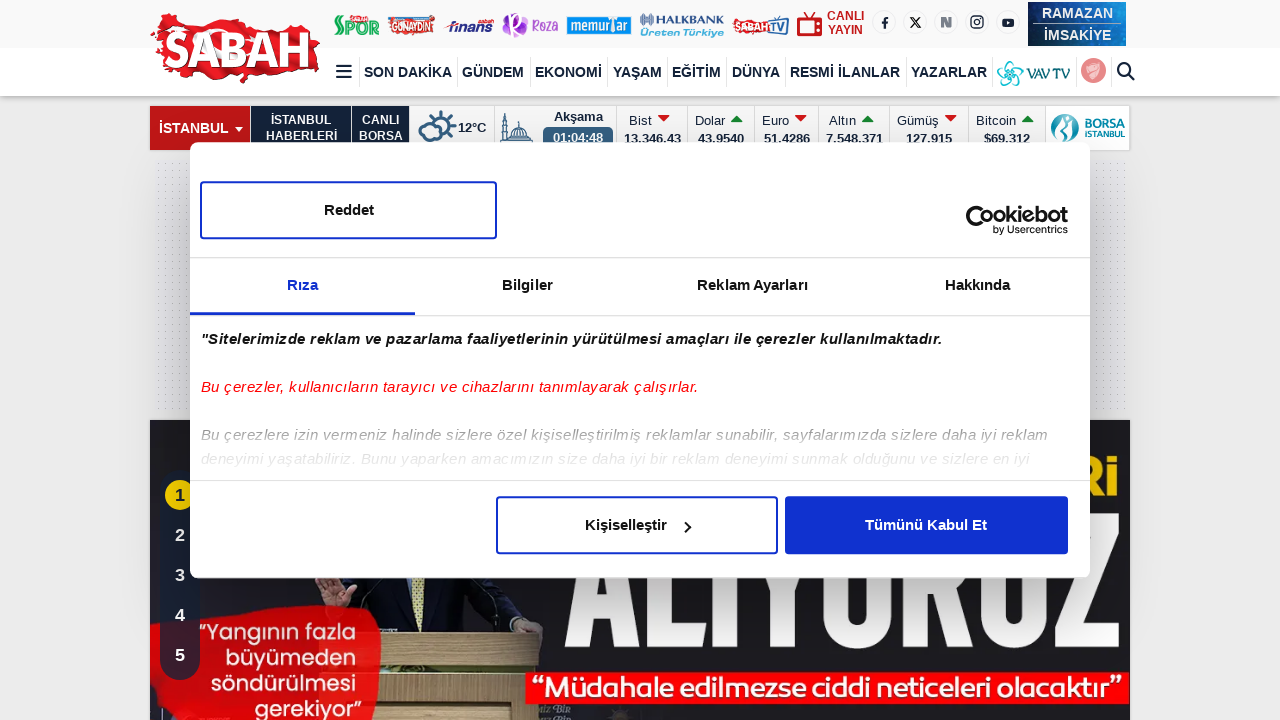

Waited 2 seconds for Son Dakika bar to appear
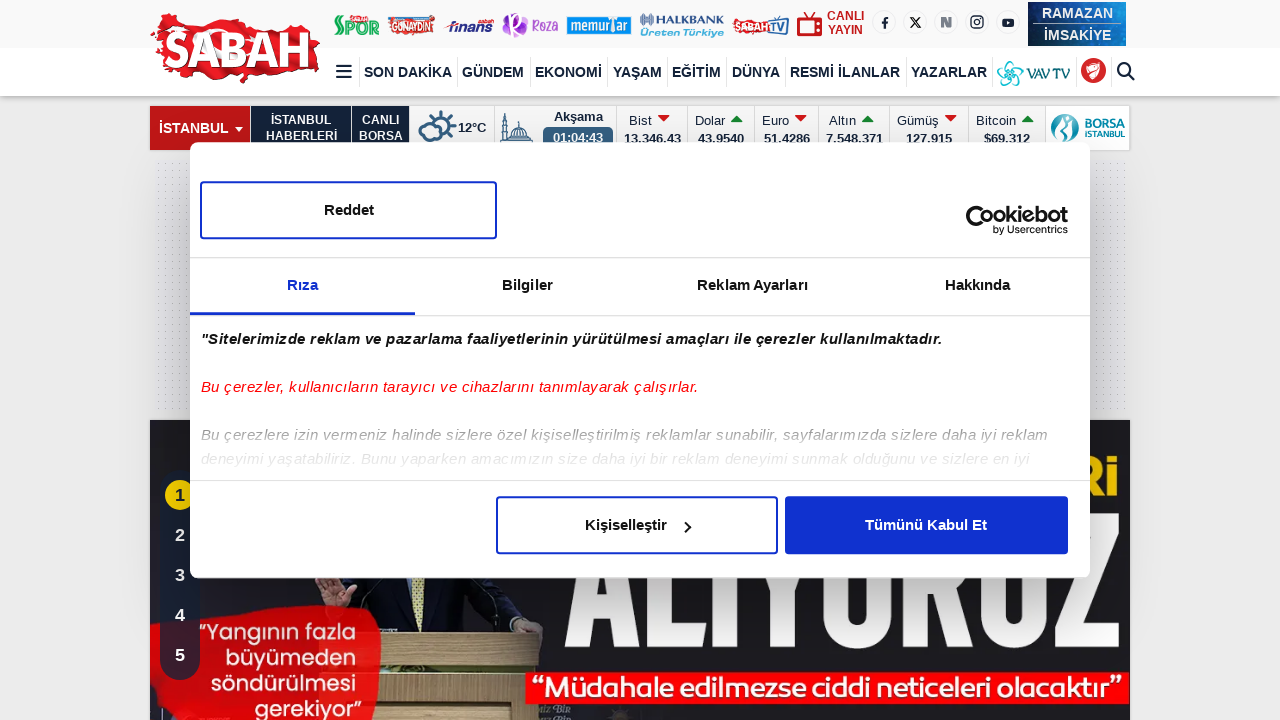

Checked Son Dakika bar visibility: True
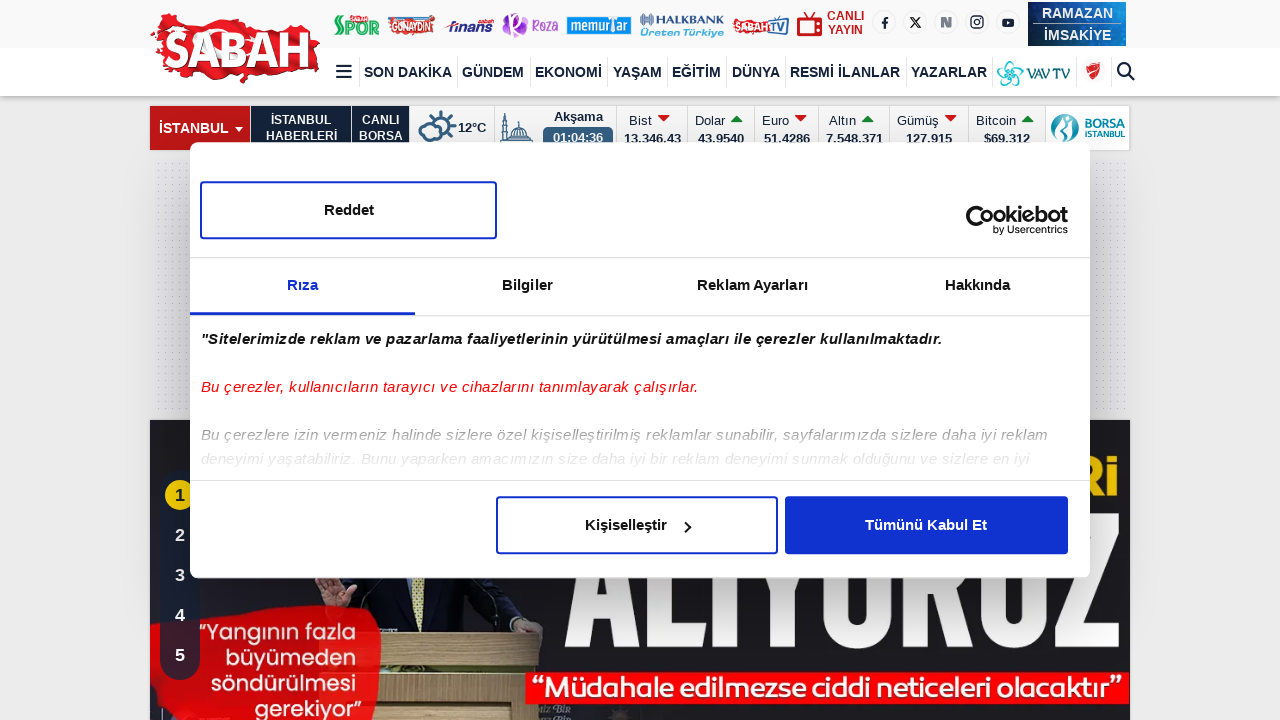

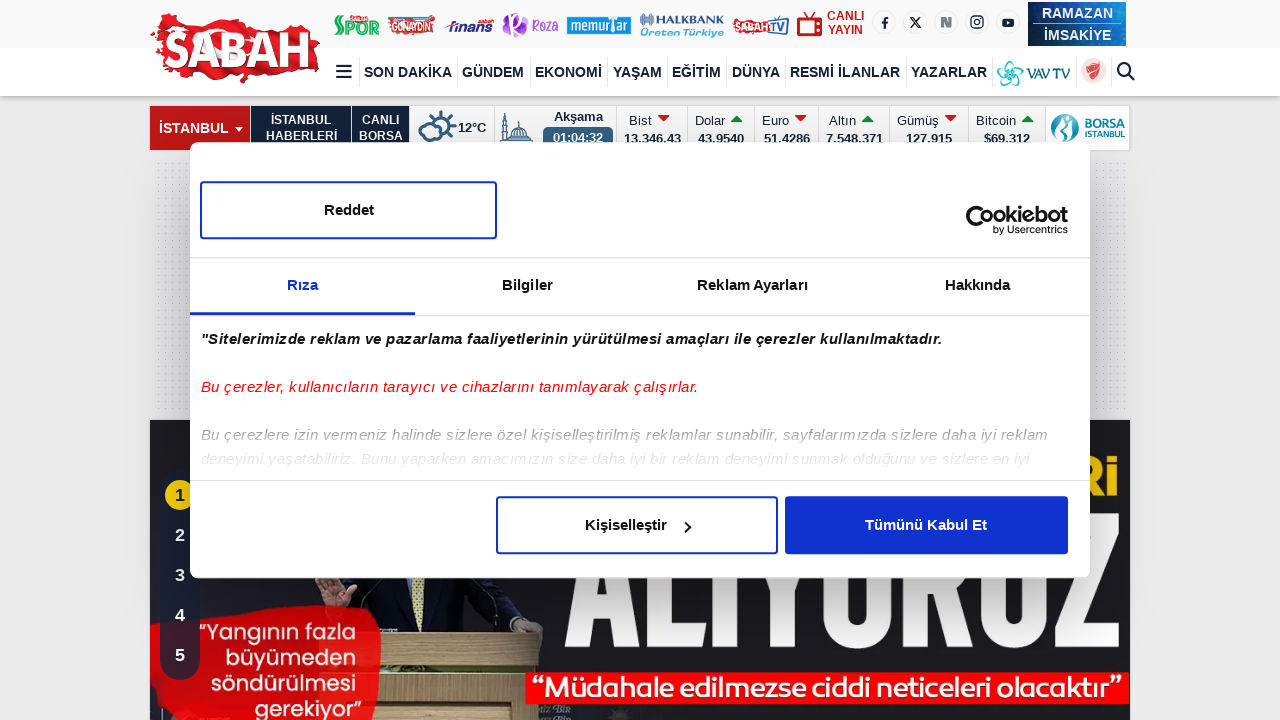